Tests a multi-step form workflow by clicking a dynamically calculated link (based on mathematical formula), then filling out a form with personal information including first name, last name, city, and country fields.

Starting URL: http://suninjuly.github.io/find_link_text

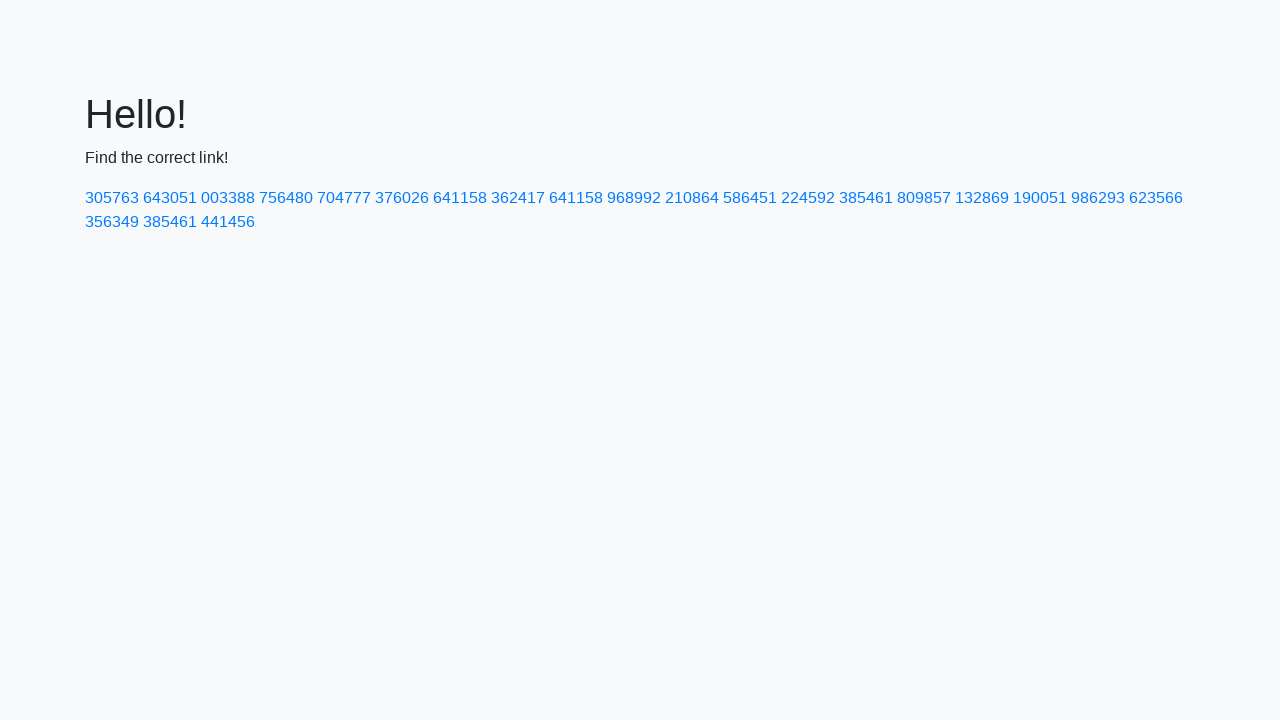

Calculated link text using mathematical formula: π^e * 10000
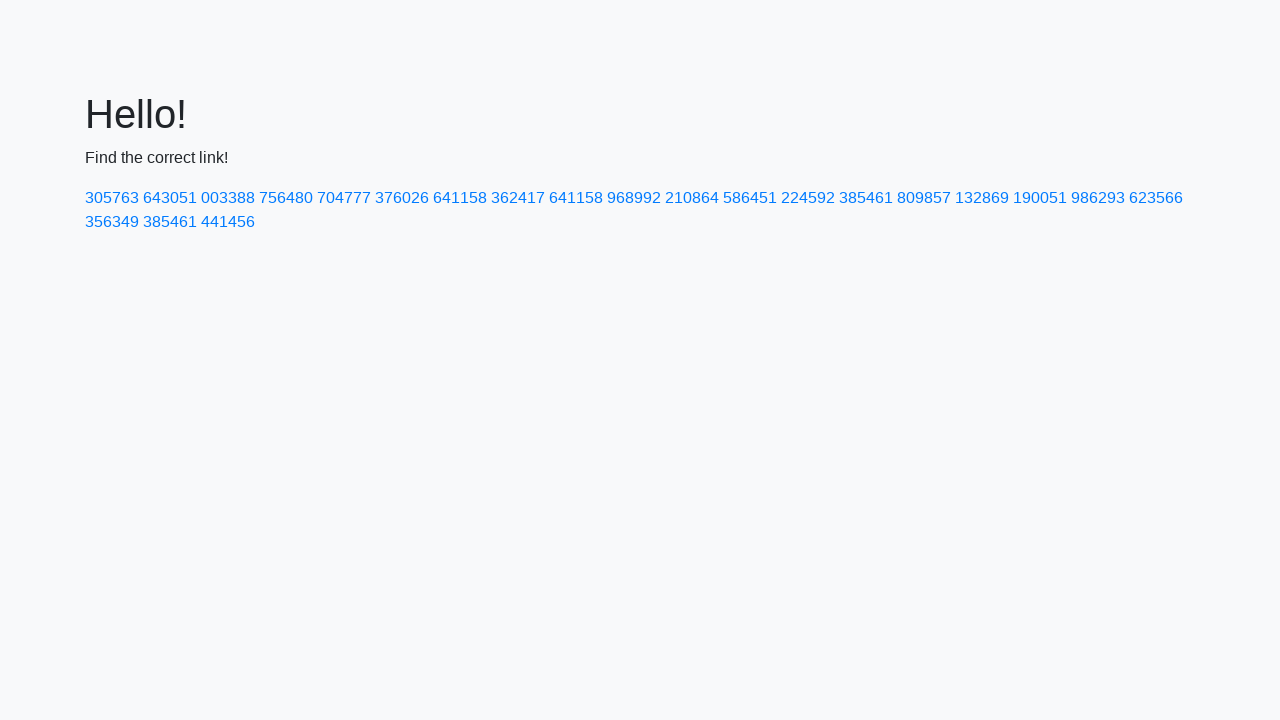

Clicked dynamically calculated link with text '224592' at (808, 198) on text=224592
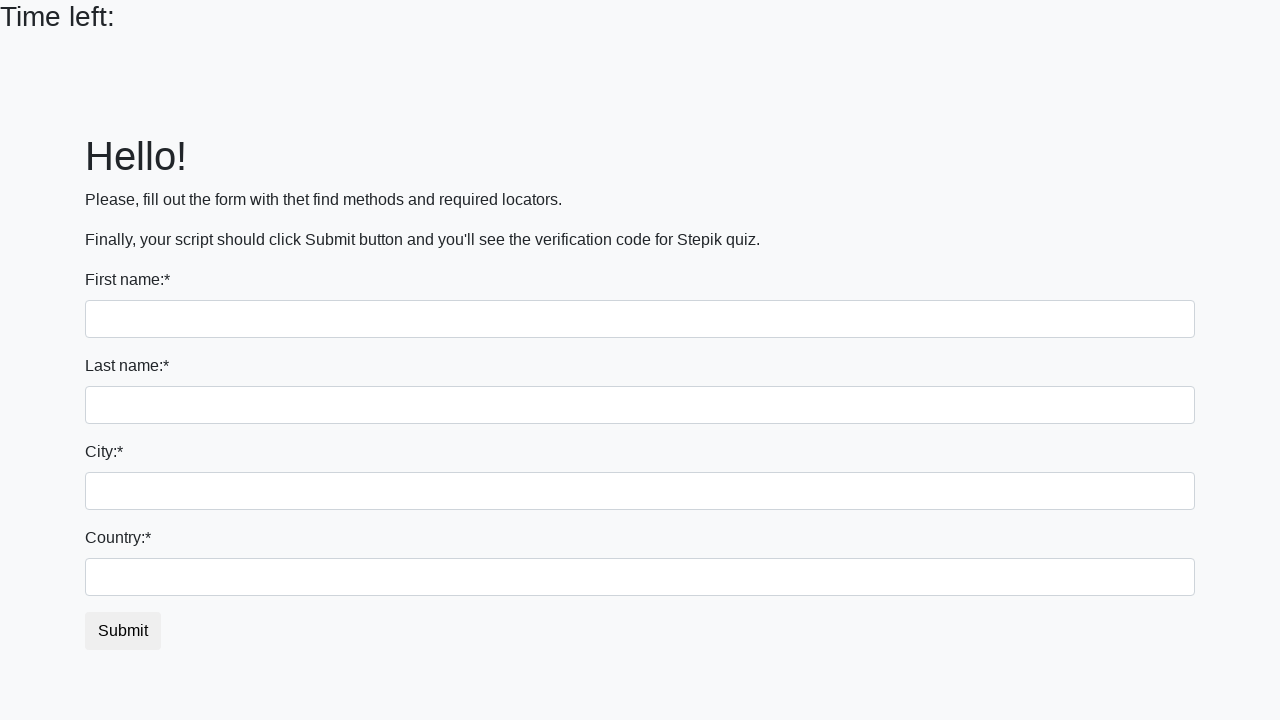

Filled first name field with 'Ivan' on input
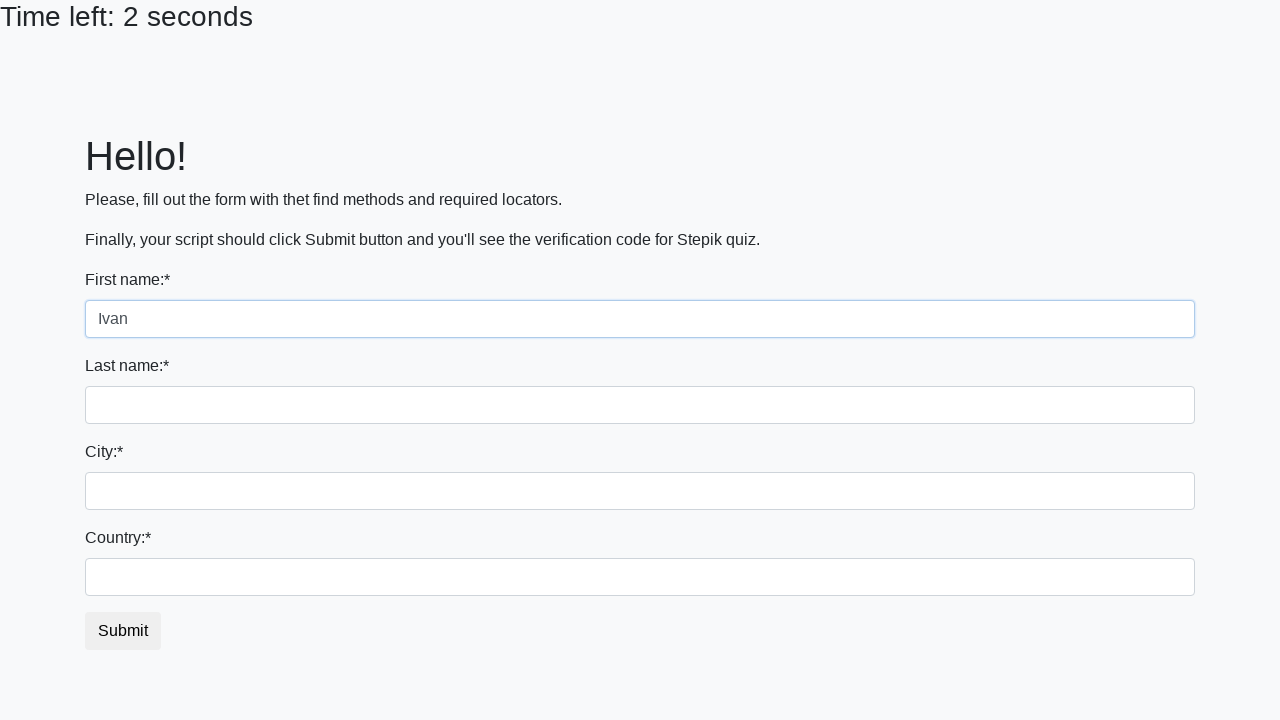

Filled last name field with 'Petrov' on input[name='last_name']
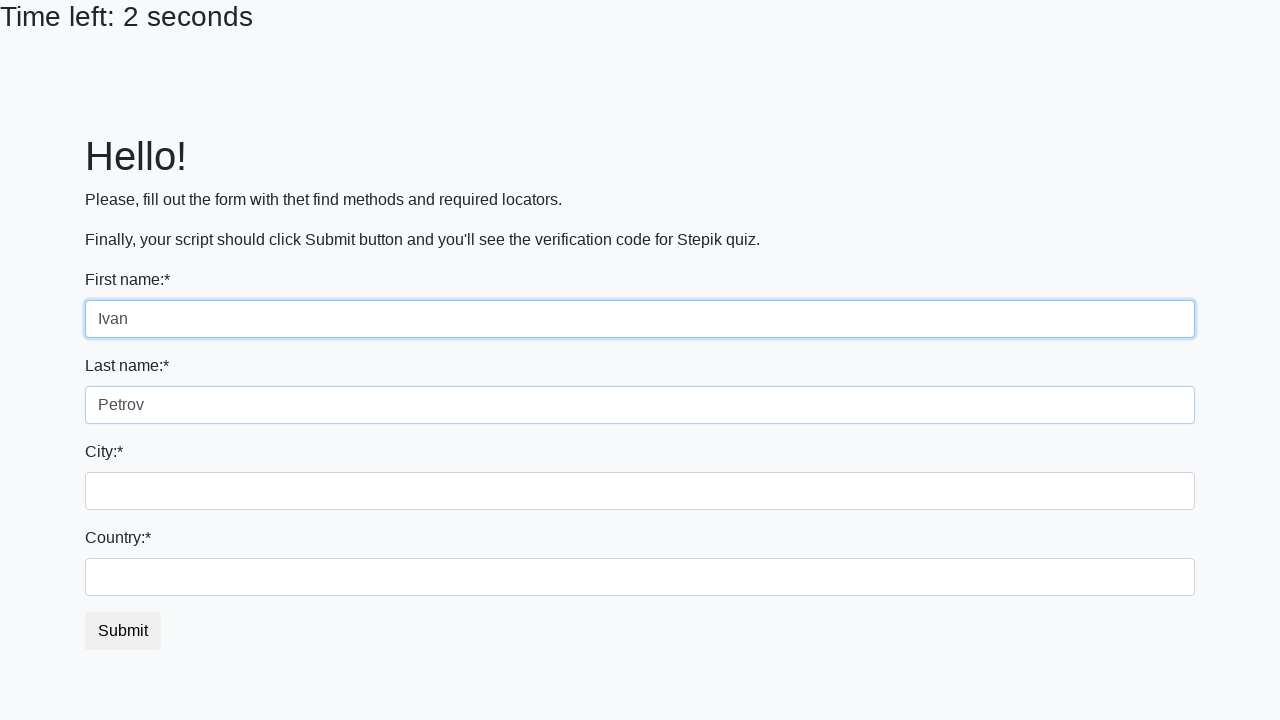

Filled city field with 'Smolensk' on .form-control.city
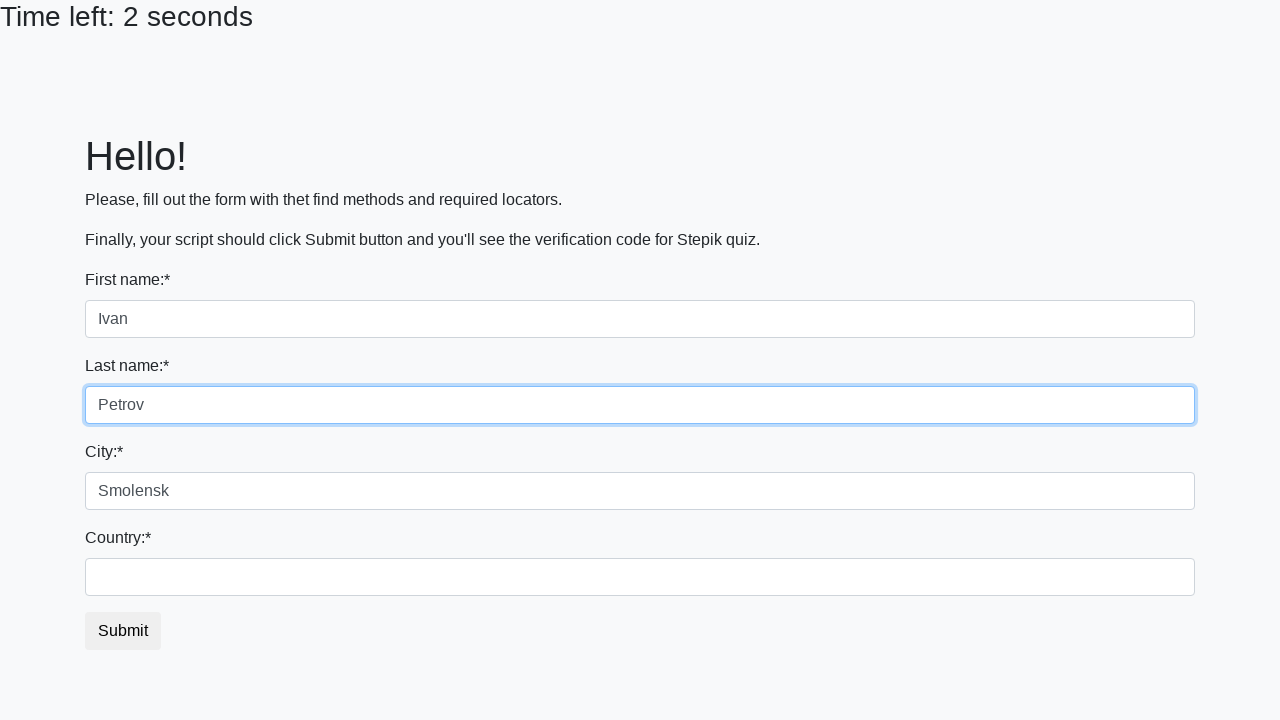

Filled country field with 'Russia' on #country
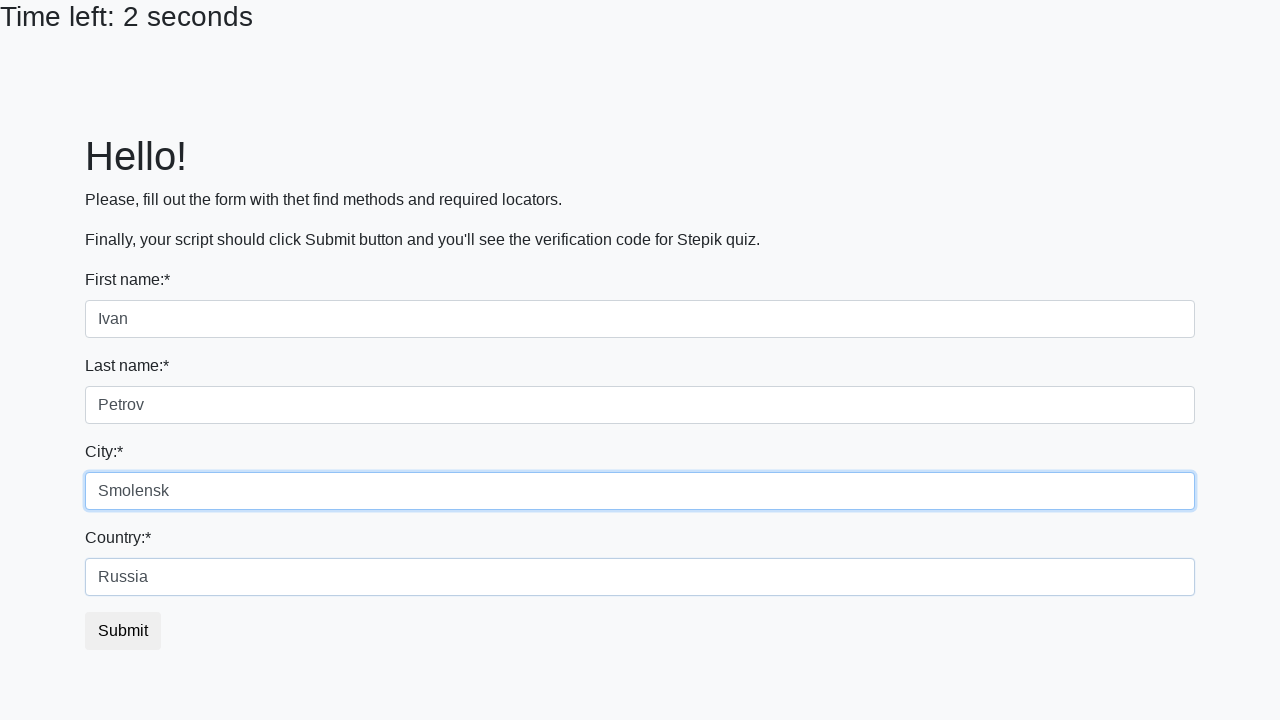

Clicked submit button to complete form submission at (123, 631) on button.btn
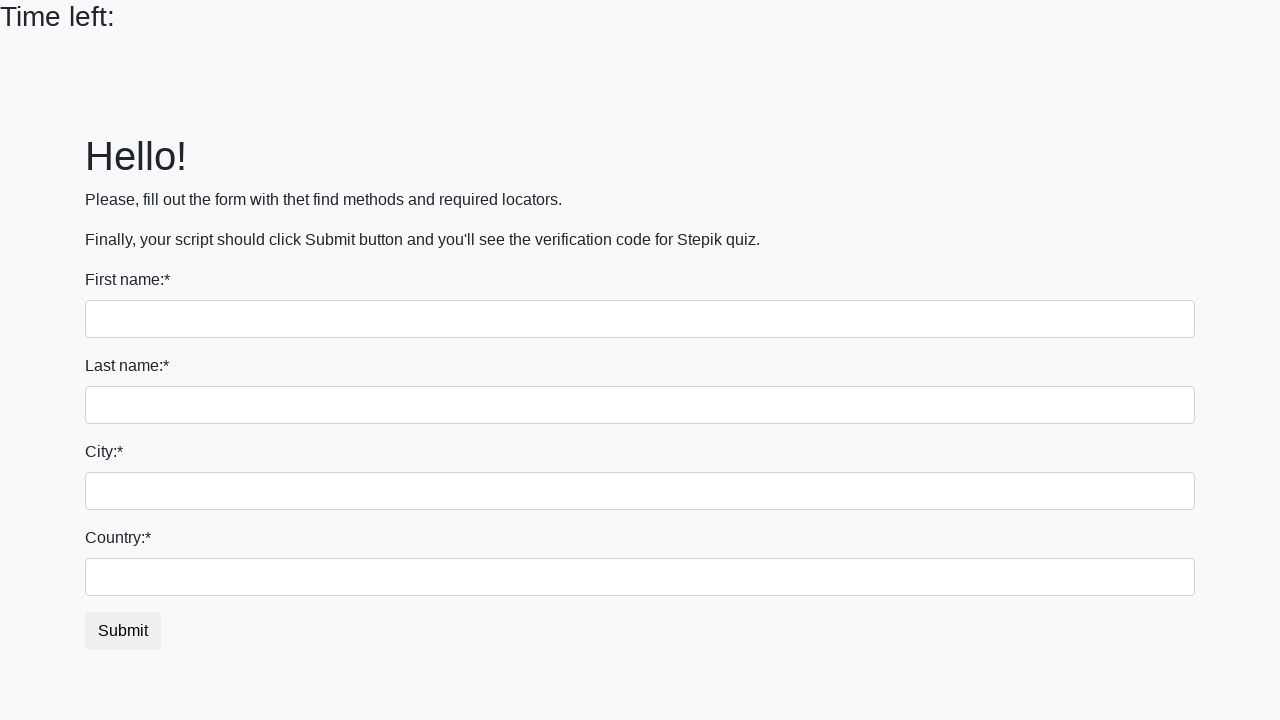

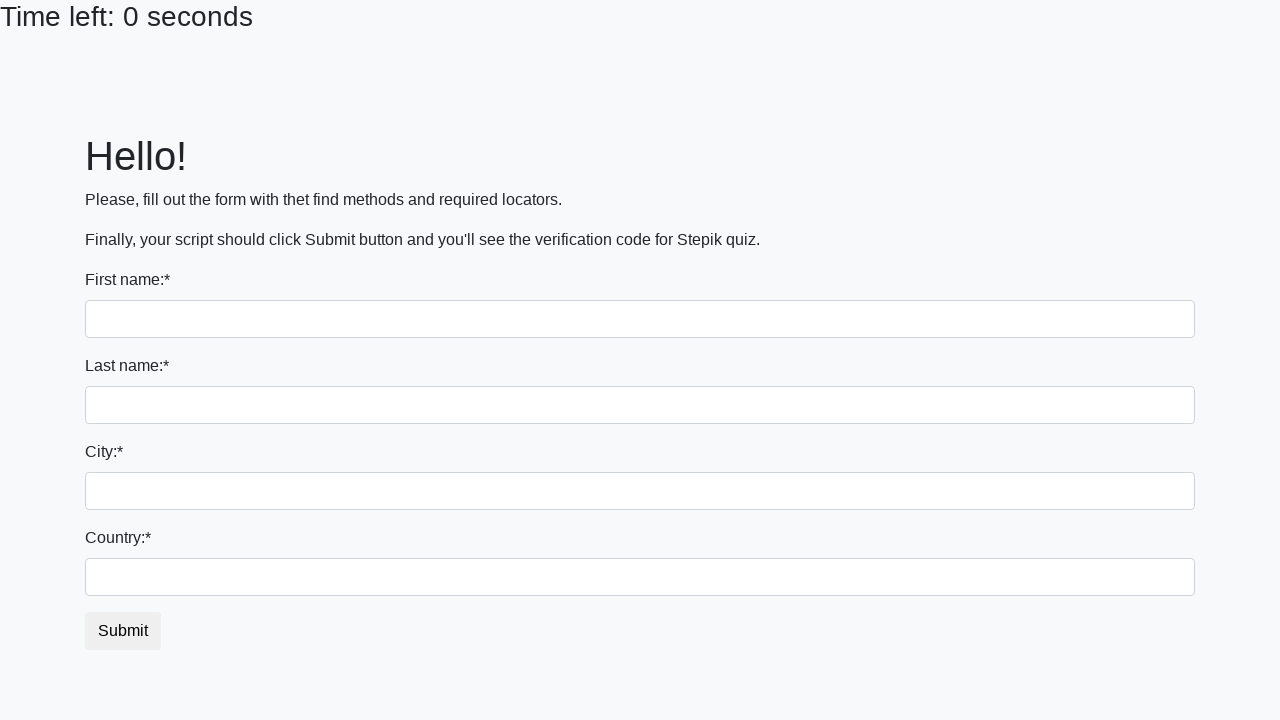